Opens a popup window on a blog page and then closes it using the Escape key

Starting URL: https://omayo.blogspot.com/

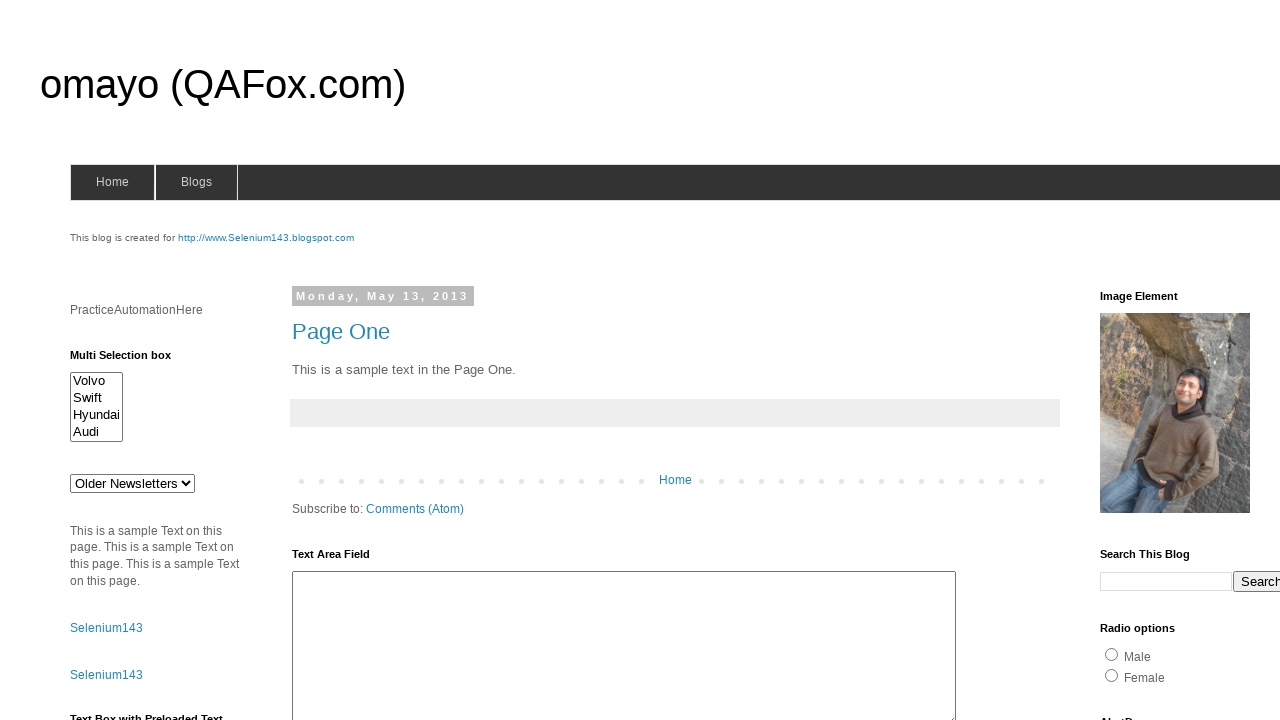

Clicked 'Open a popup window' link on blog page at (132, 360) on xpath=//a[normalize-space()='Open a popup window']
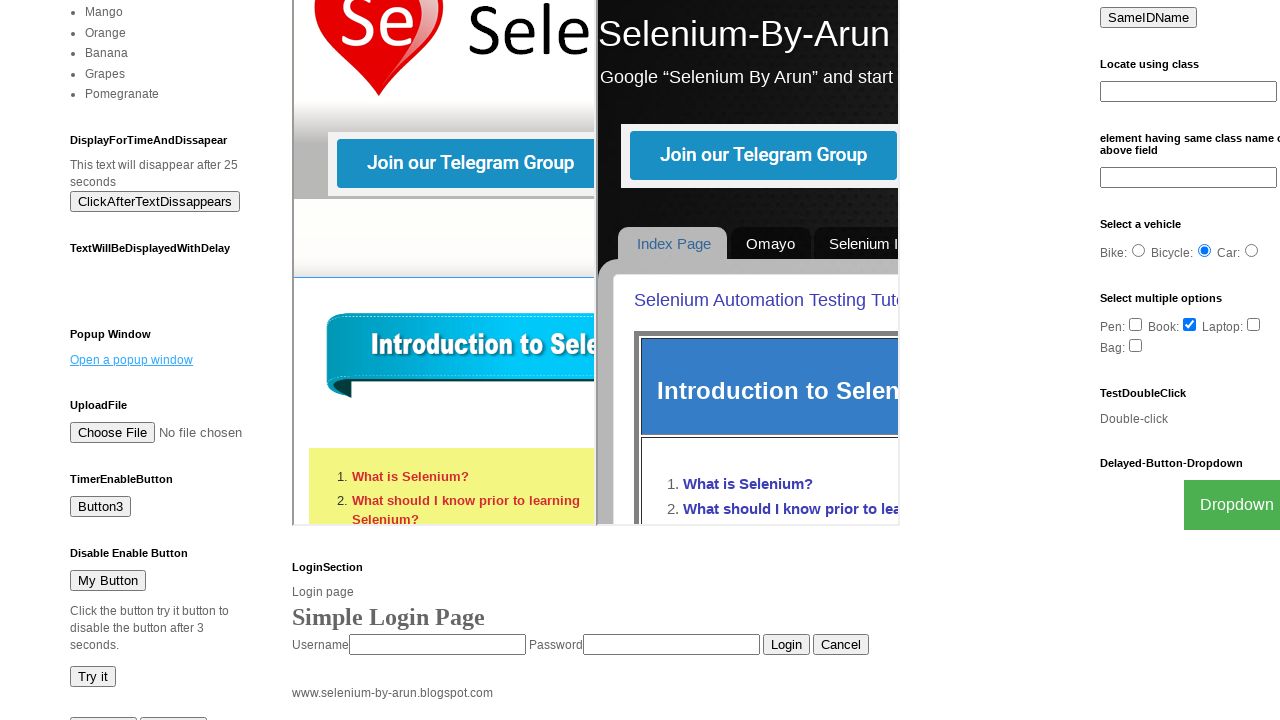

Waited 500ms for popup window to appear
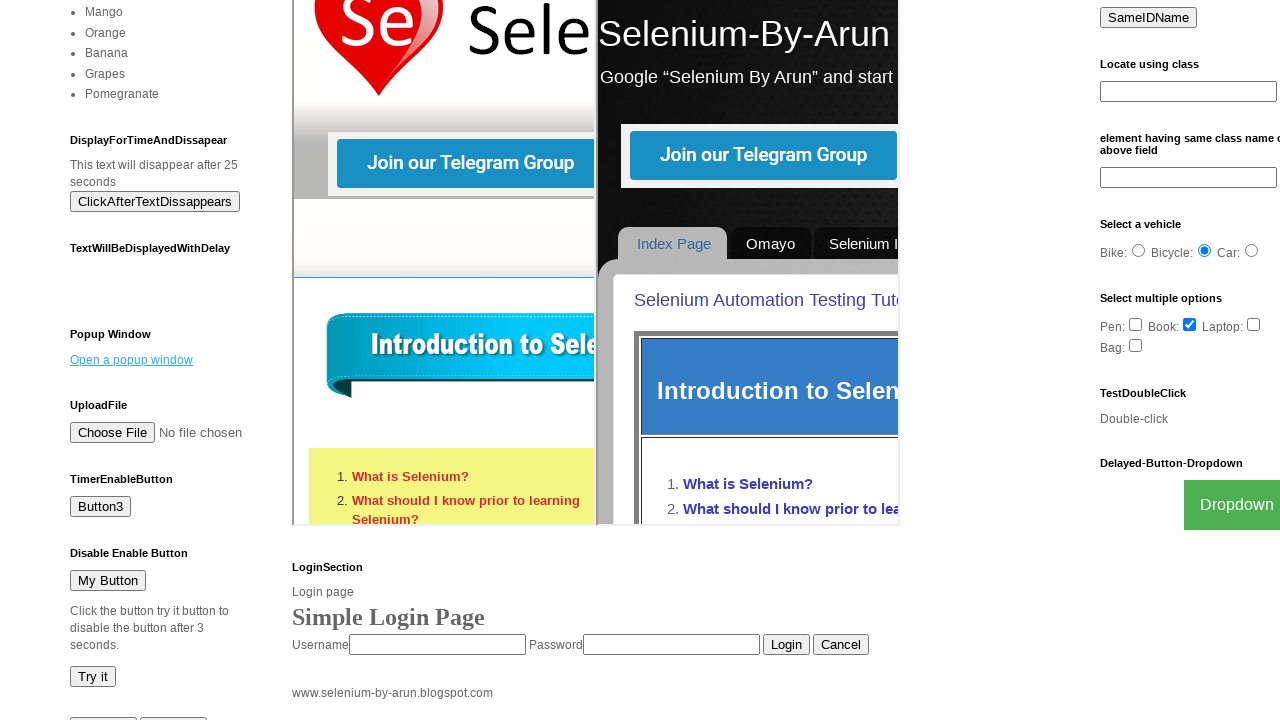

Pressed Escape key to close popup window
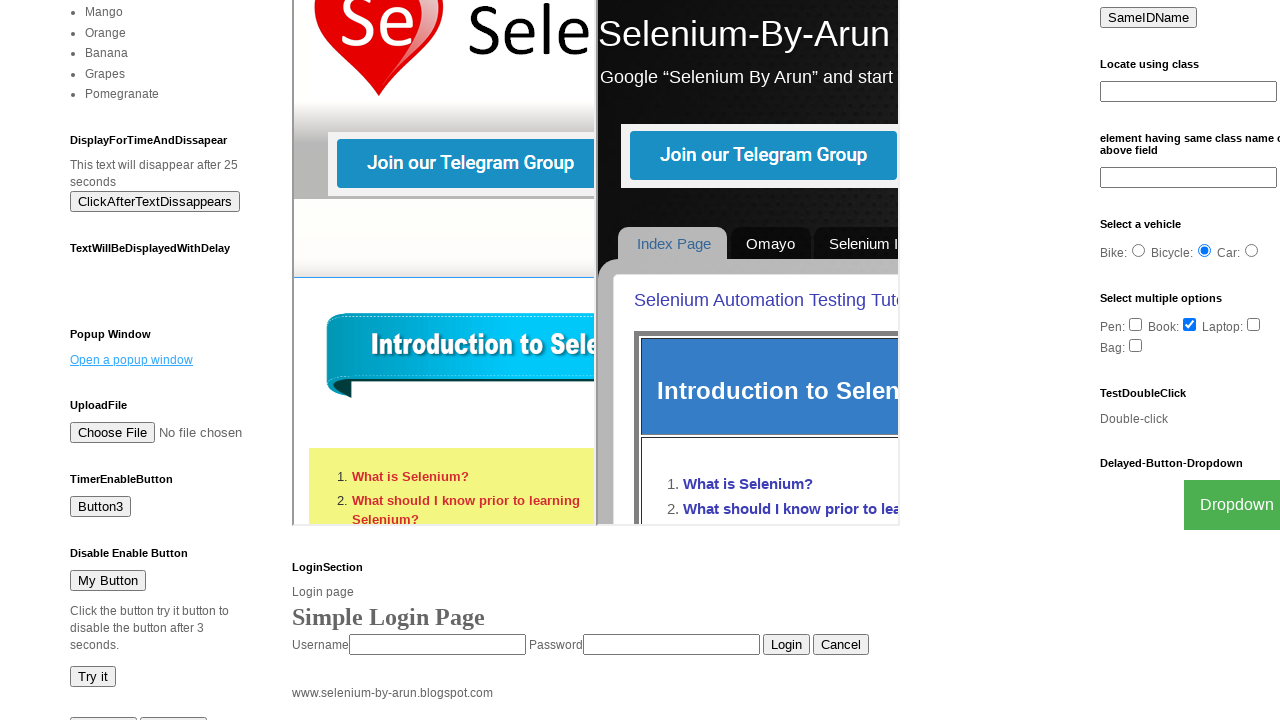

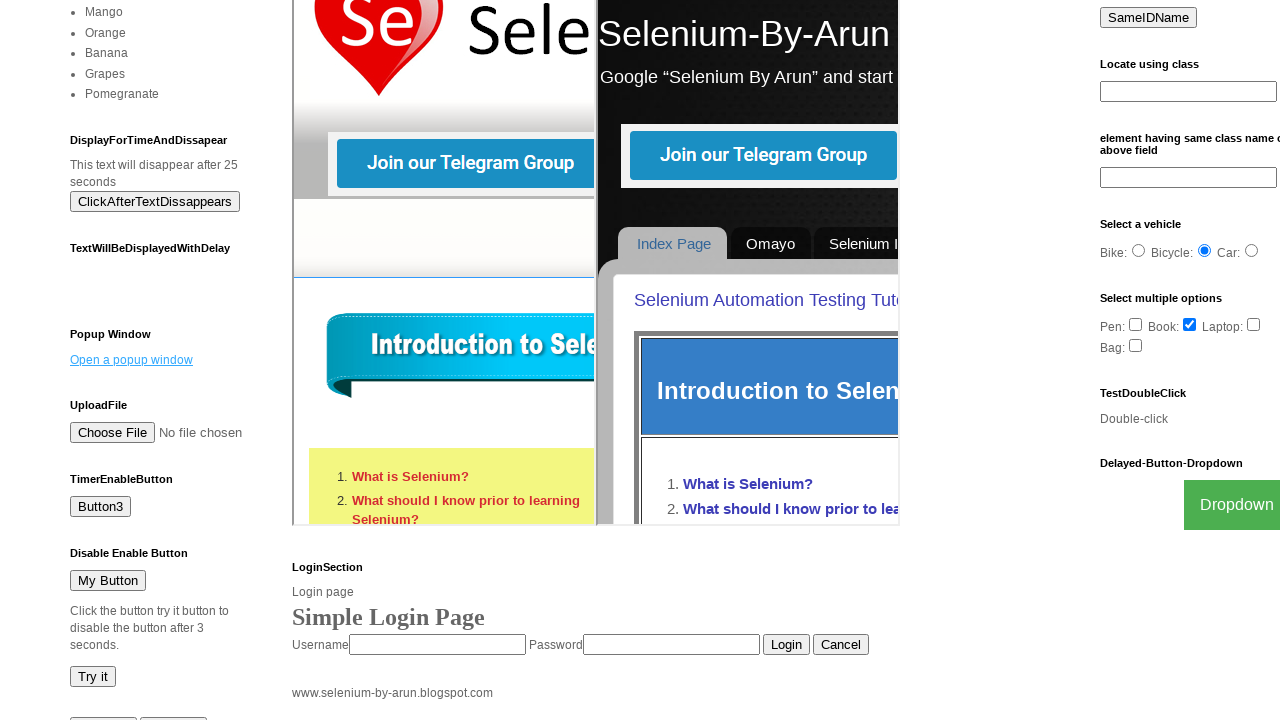